Tests window handling by clicking a link that opens a new window, switching between windows, and verifying content in both windows

Starting URL: https://the-internet.herokuapp.com/windows

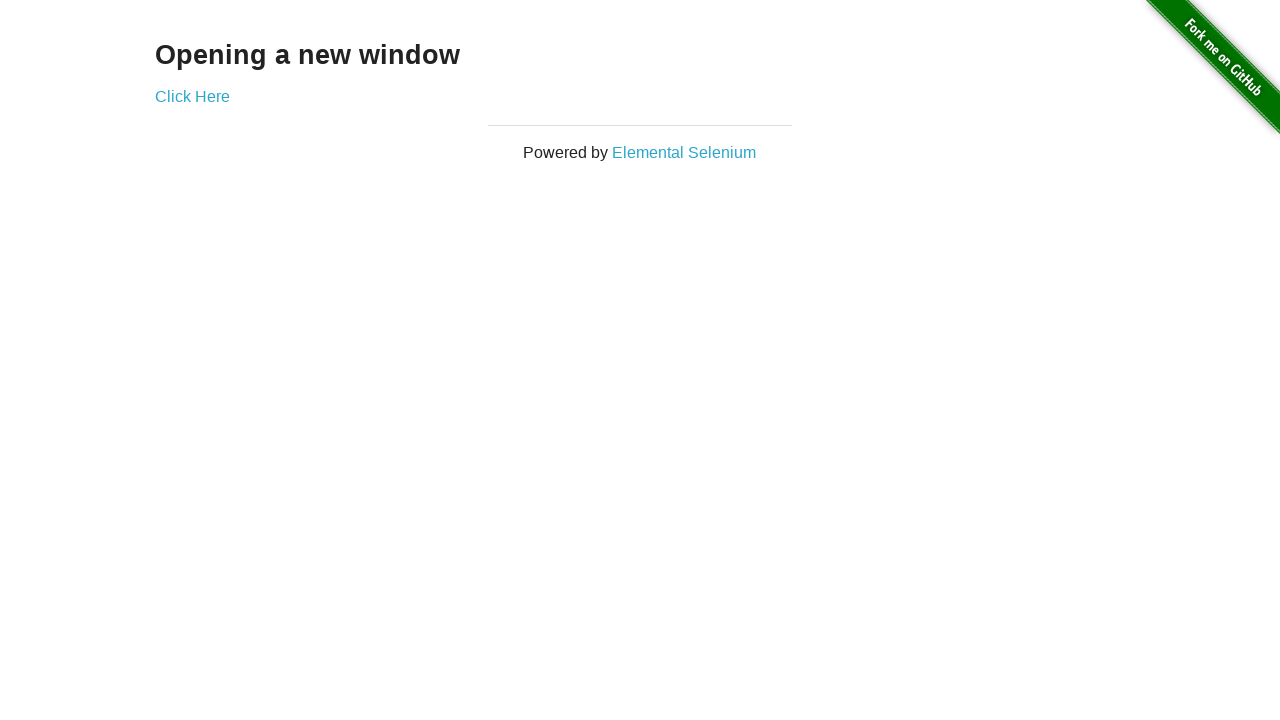

Clicked 'Click Here' link and new window opened at (192, 96) on text='Click Here'
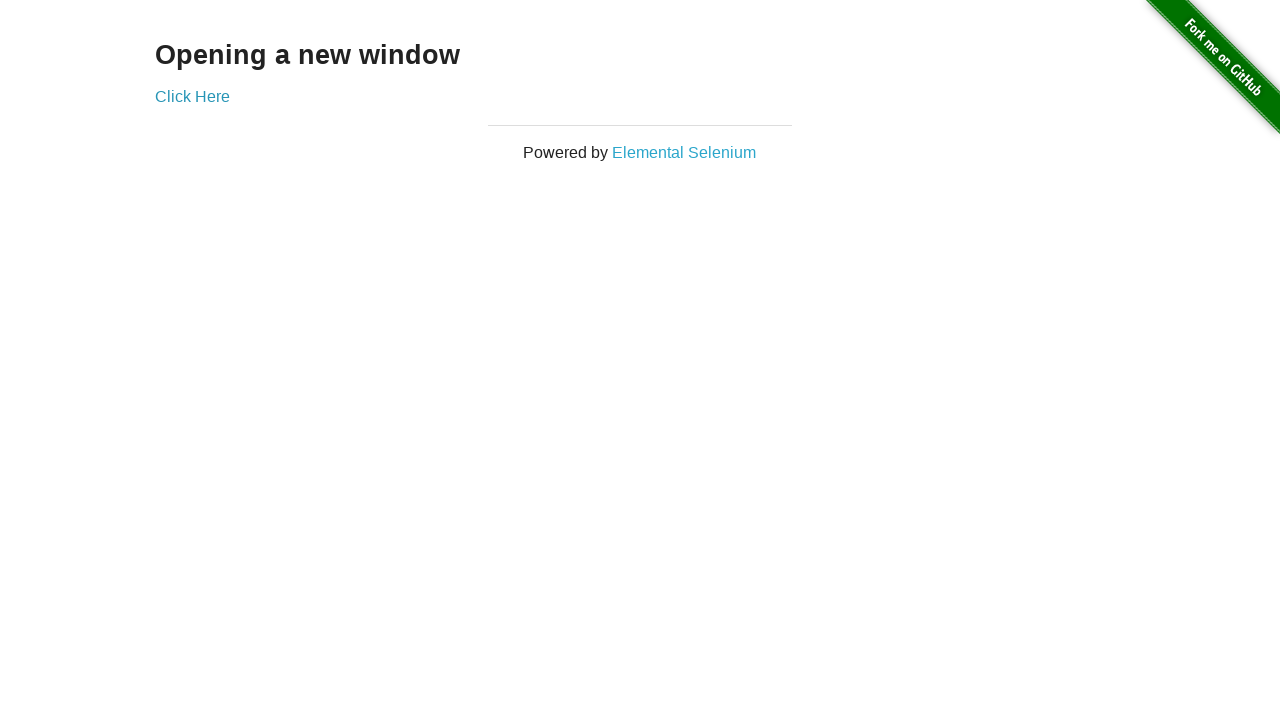

New window finished loading
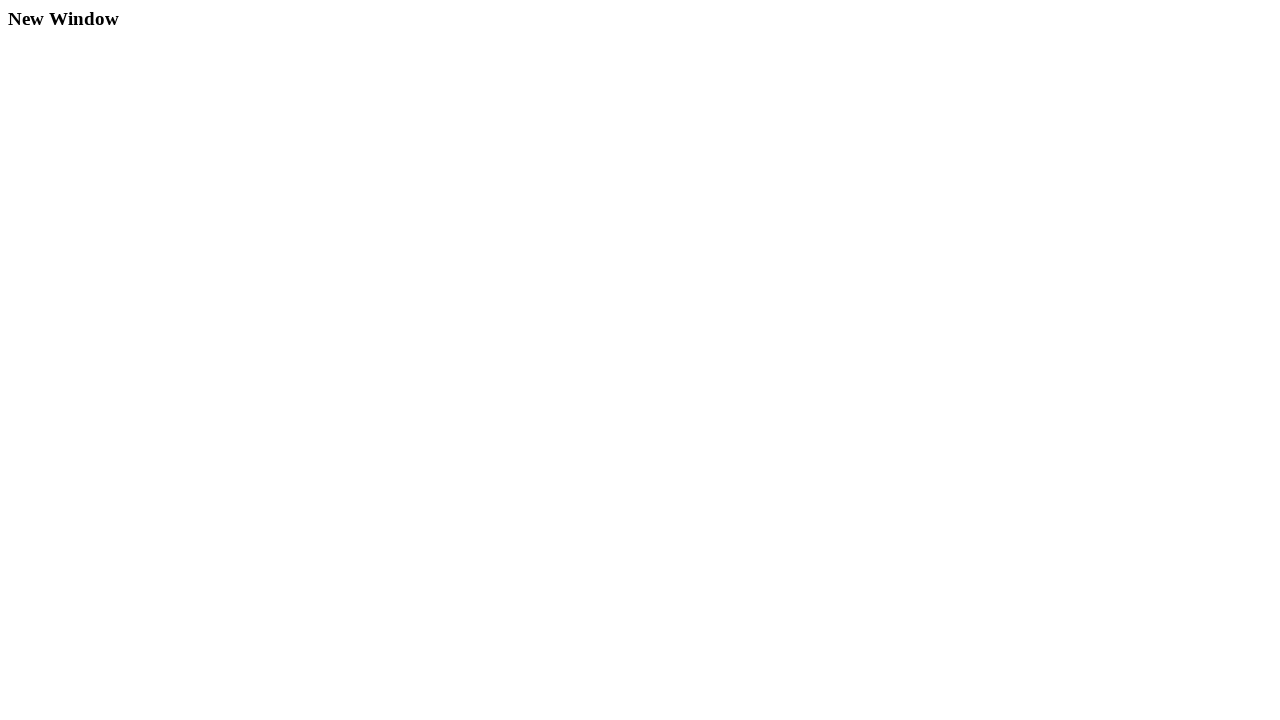

Retrieved text content from new window
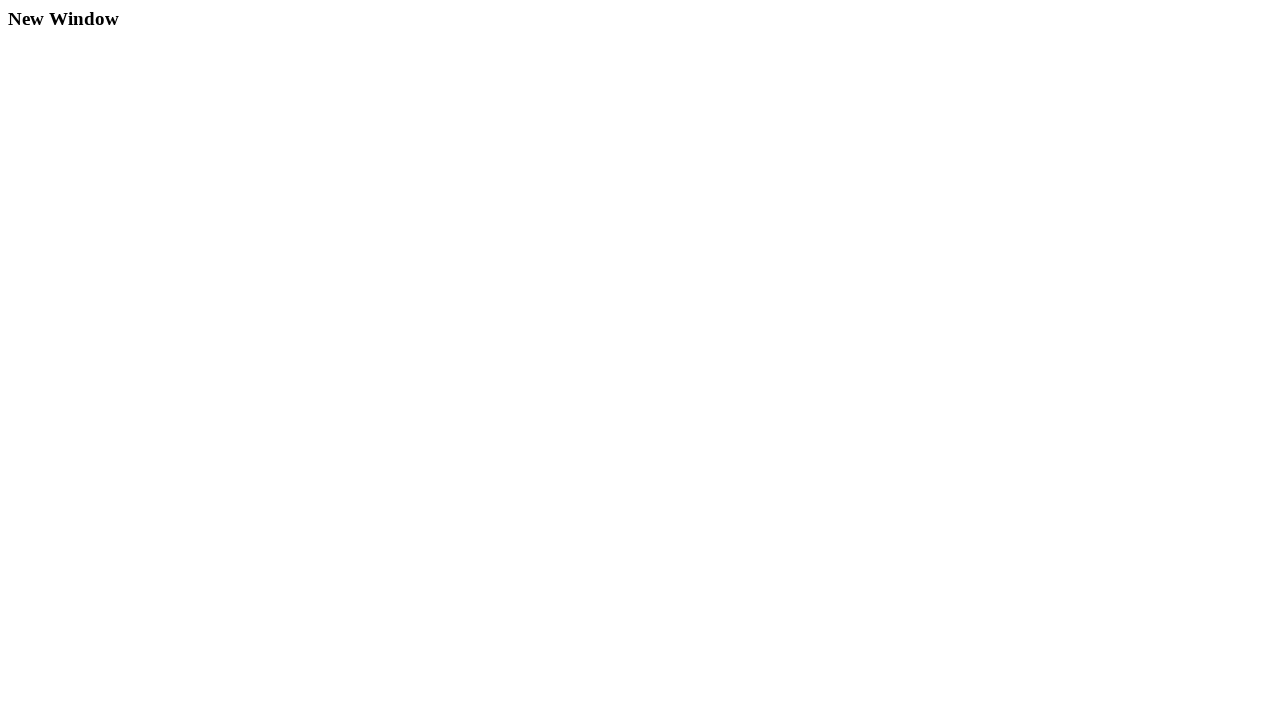

Retrieved text content from original window
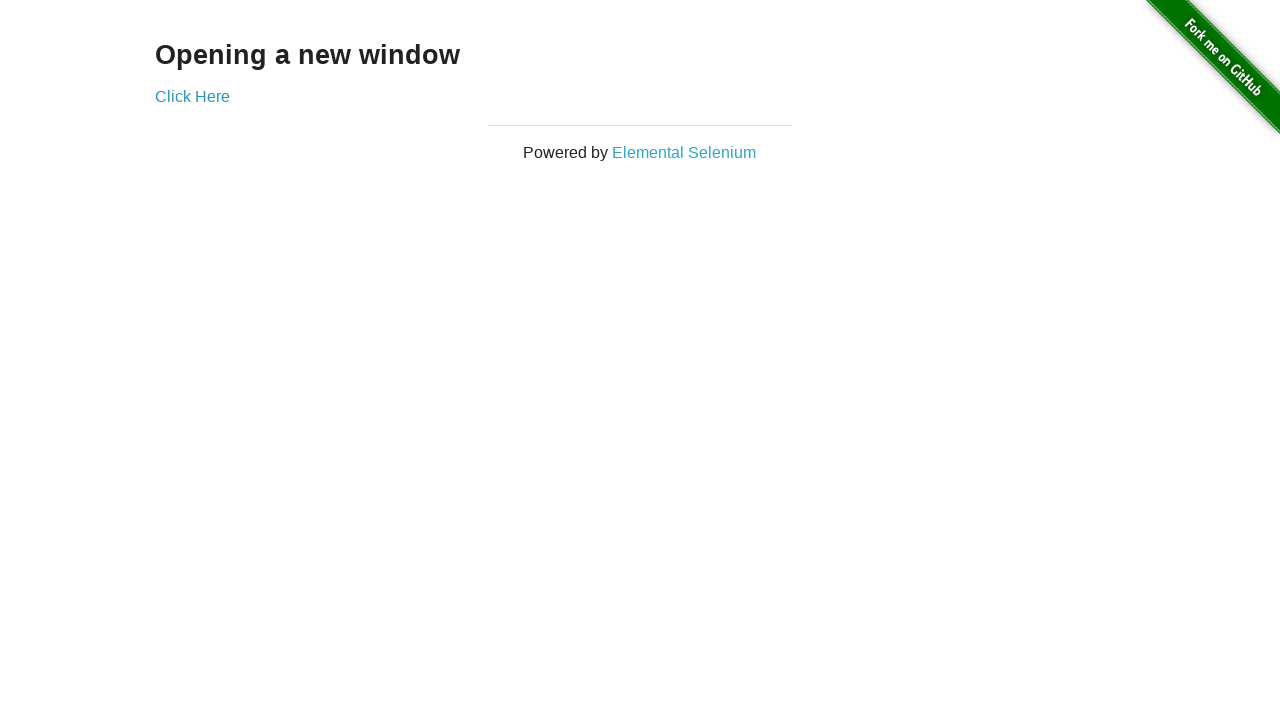

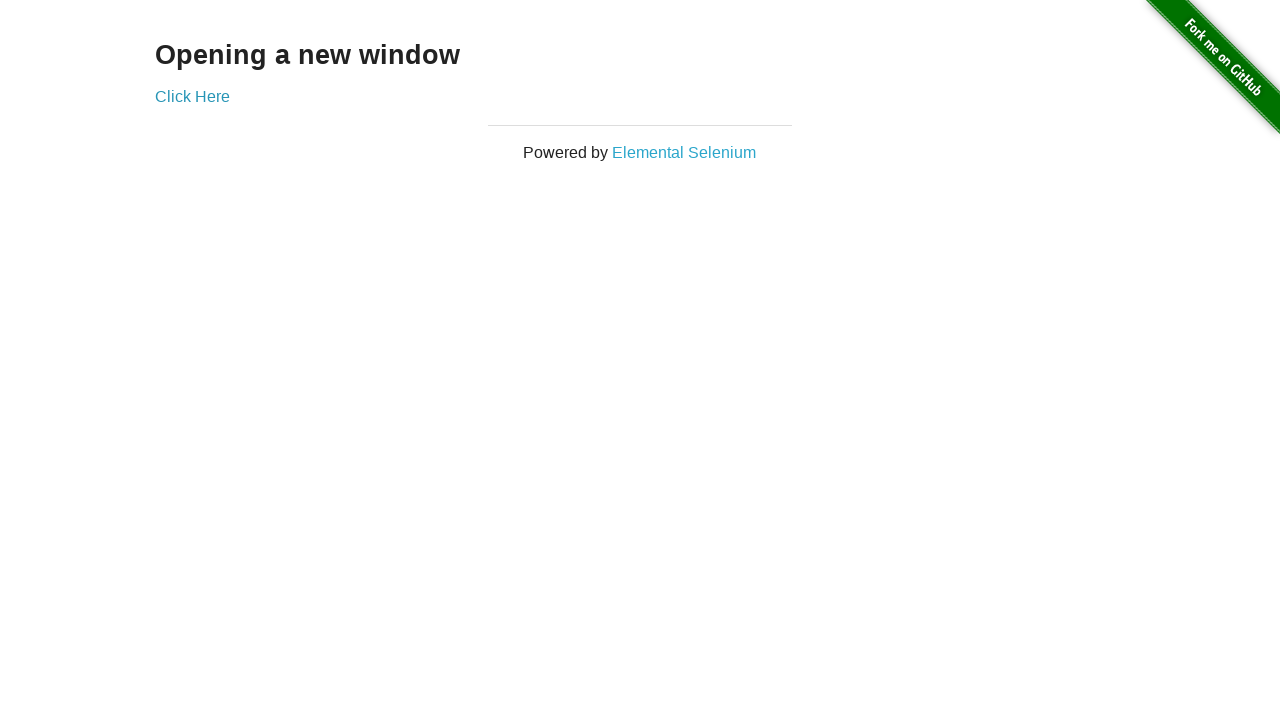